Tests that the demo blaze page loads and displays the expected paragraph text

Starting URL: https://www.demoblaze.com/

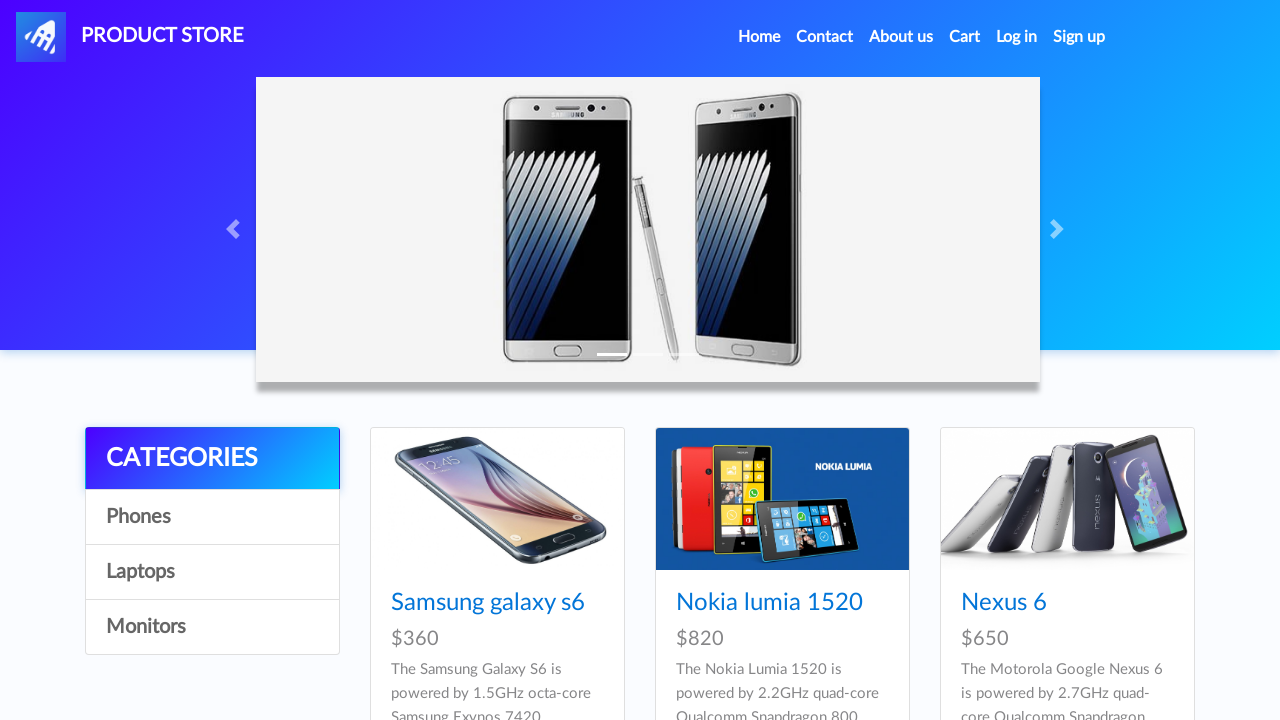

Waited for paragraph element in col-sm-4 div to be visible
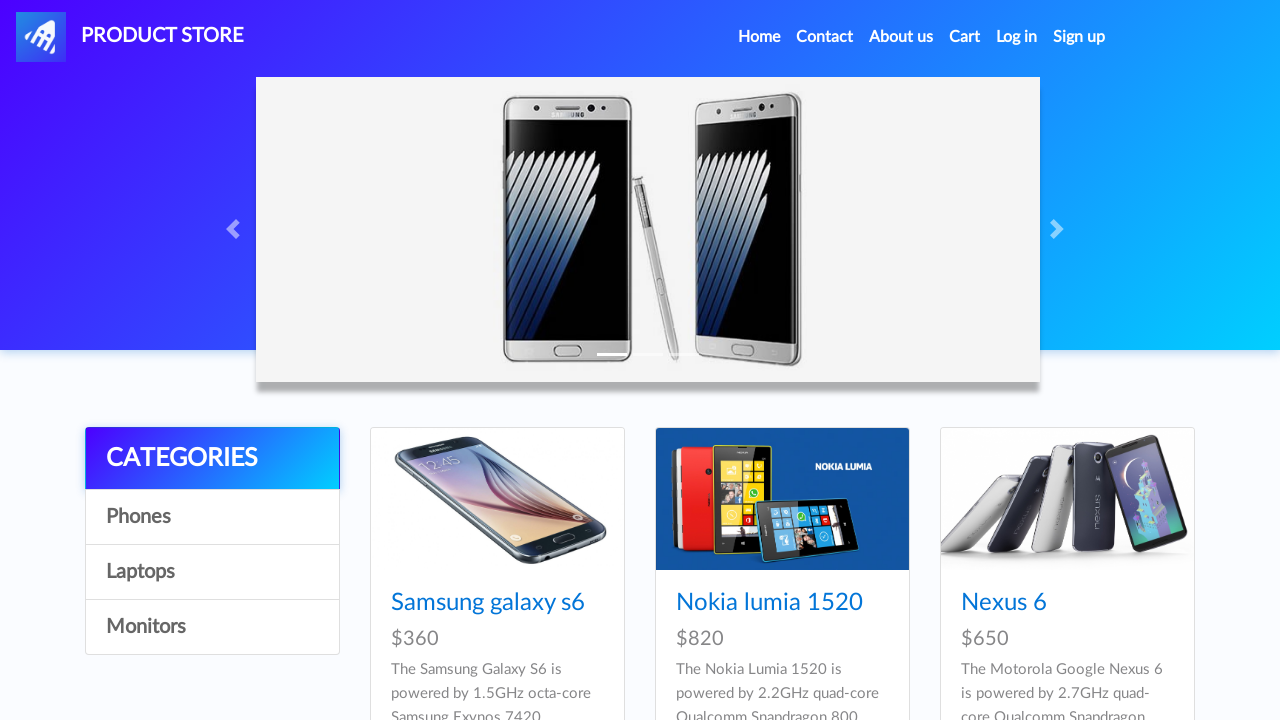

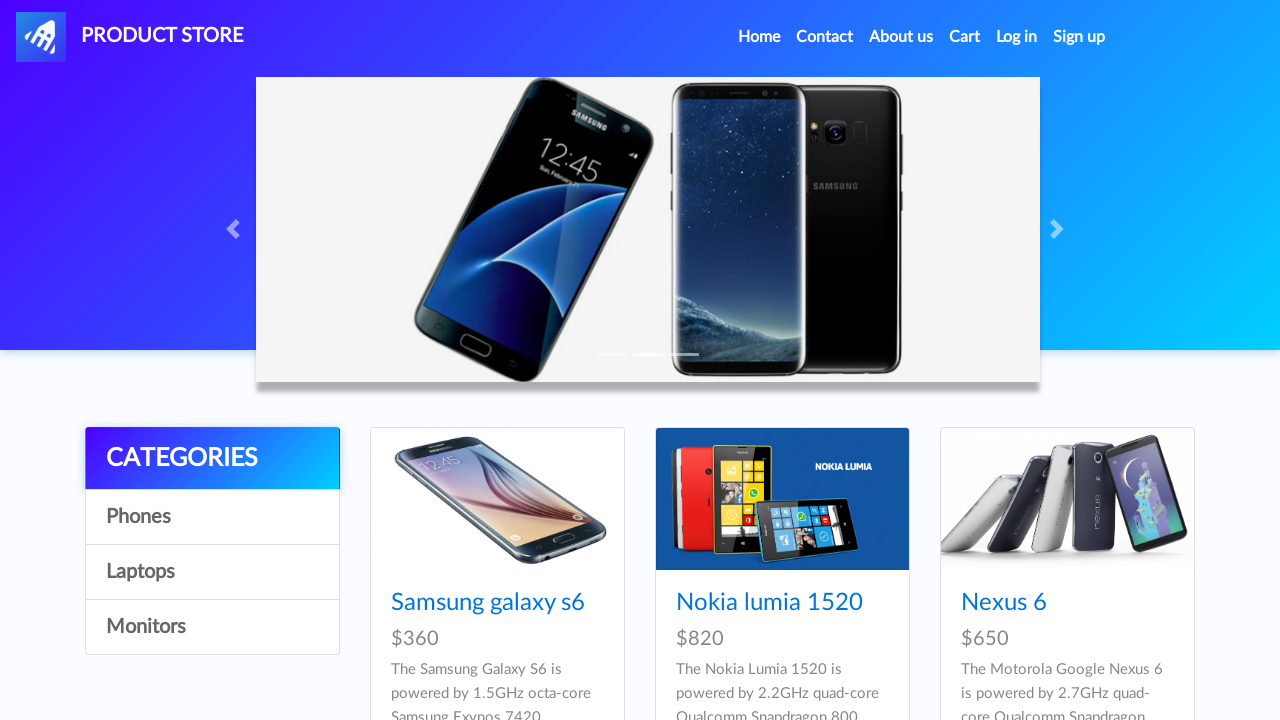